Tests dropdown menu interaction by clicking on dropdown trigger and selecting a menu item

Starting URL: https://bonigarcia.dev/selenium-webdriver-java/index.html

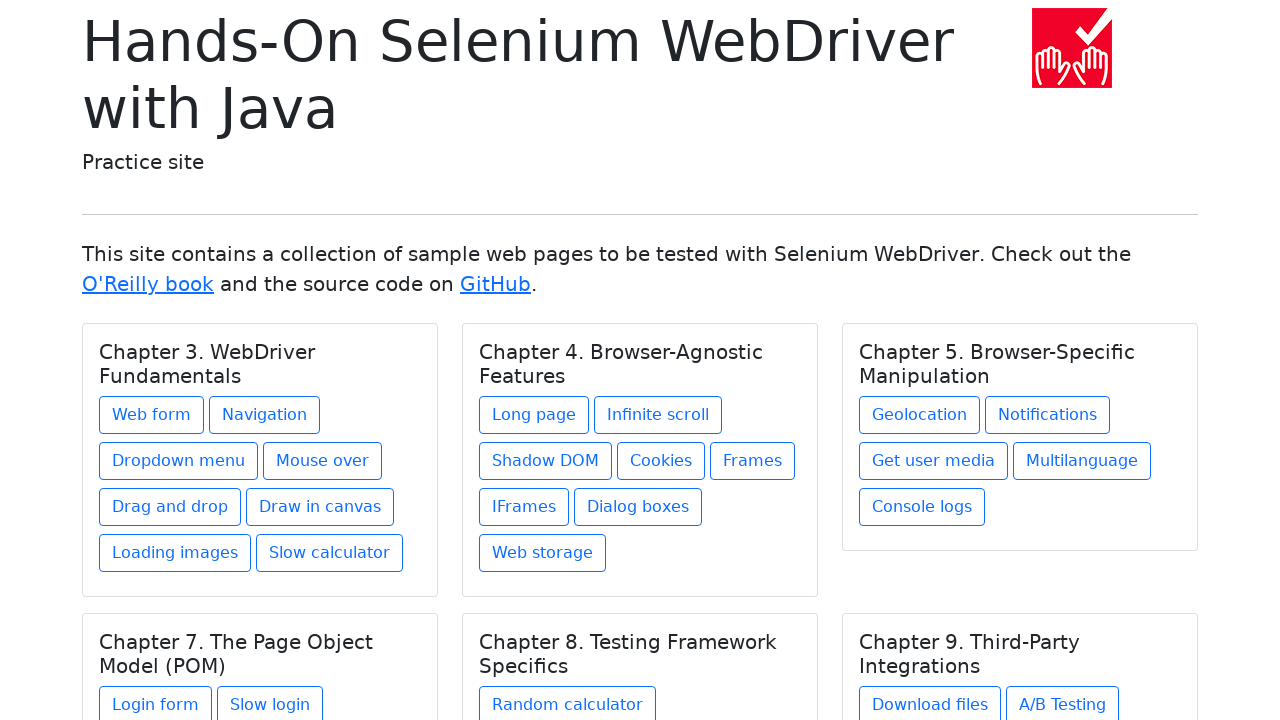

Clicked dropdown trigger button at (178, 461) on xpath=//div[1]/div/div/a[3]
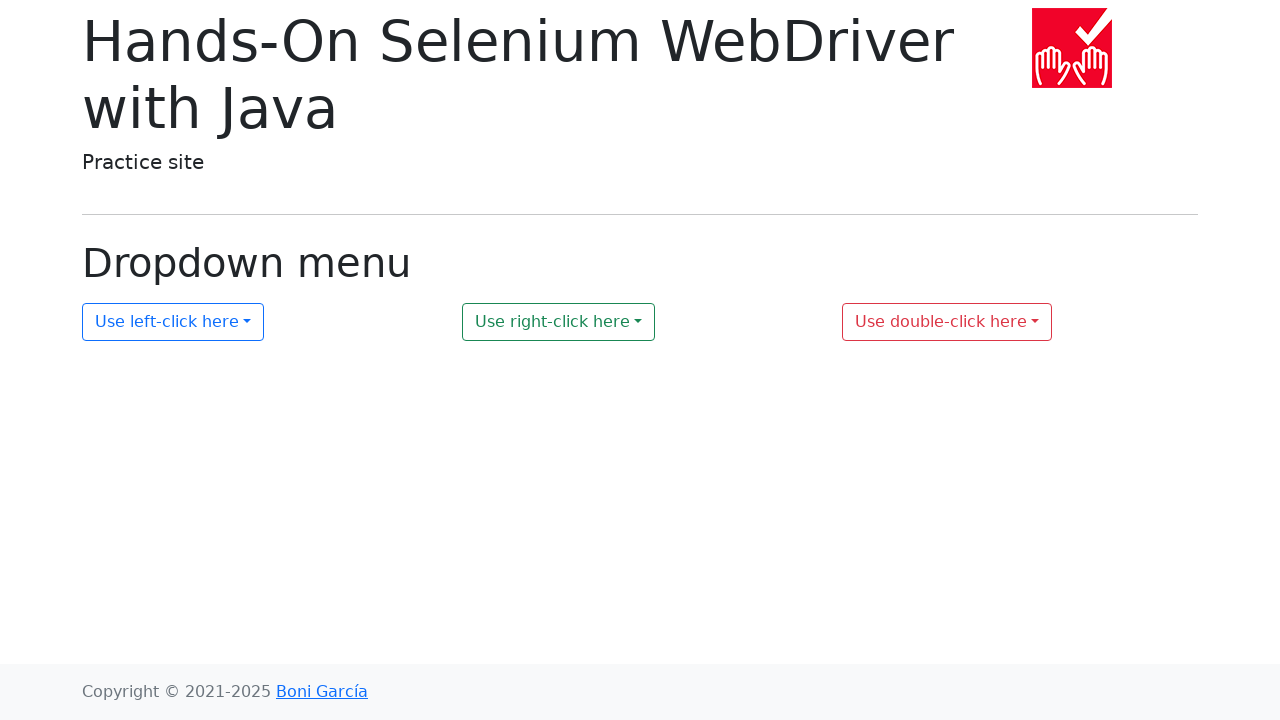

Selected dropdown menu item at (173, 322) on #my-dropdown-1
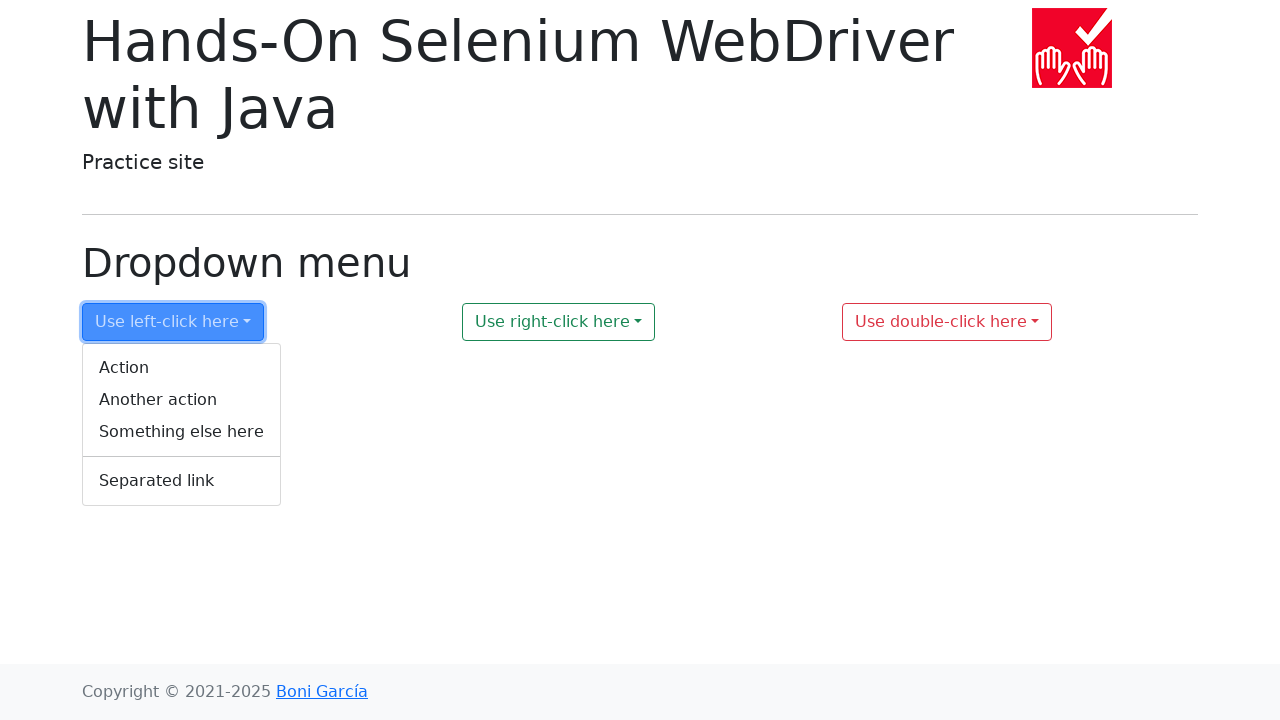

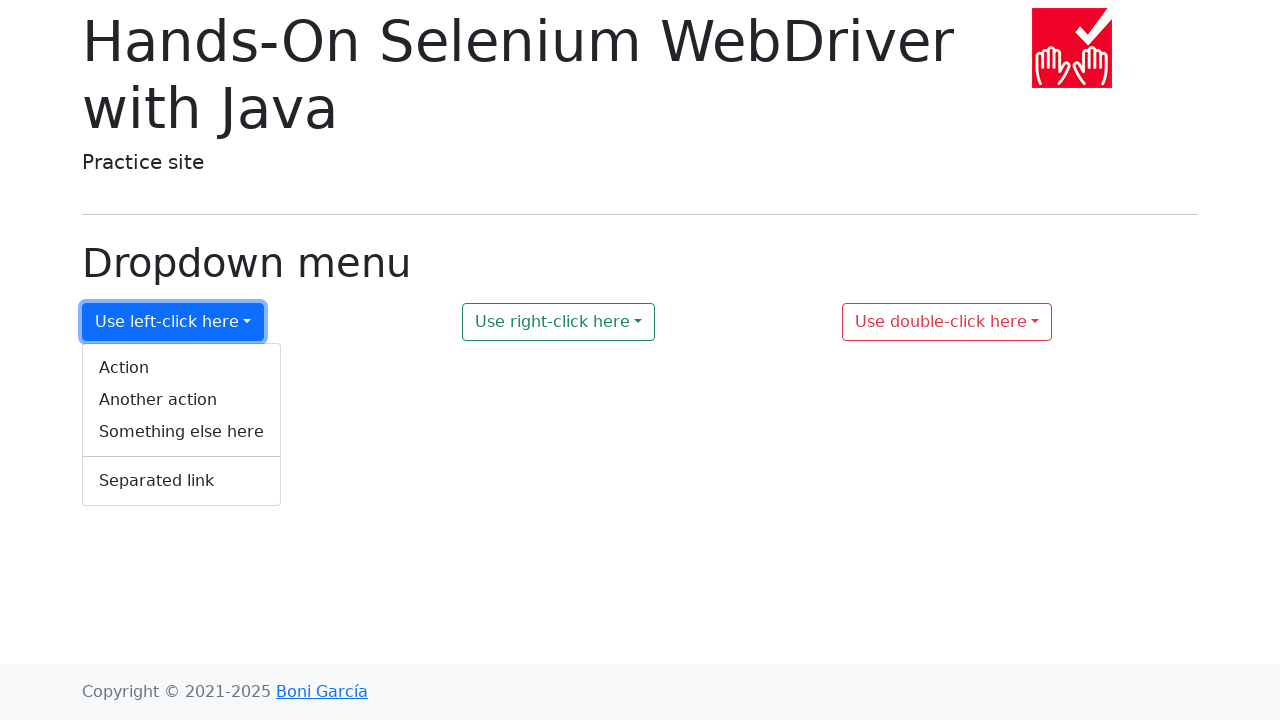